Searches on Python.org website by clearing the search field, entering "pycon", and submitting the search

Starting URL: http://www.python.org

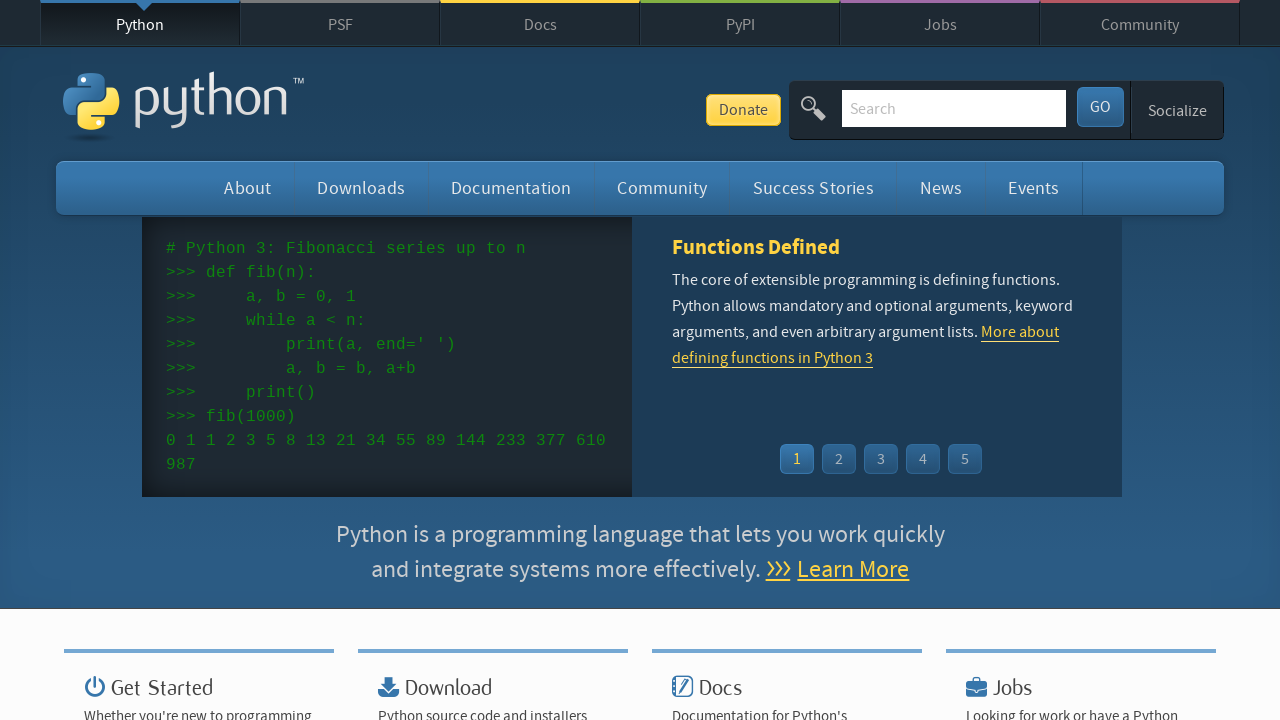

Cleared the search field on Python.org on input[name='q']
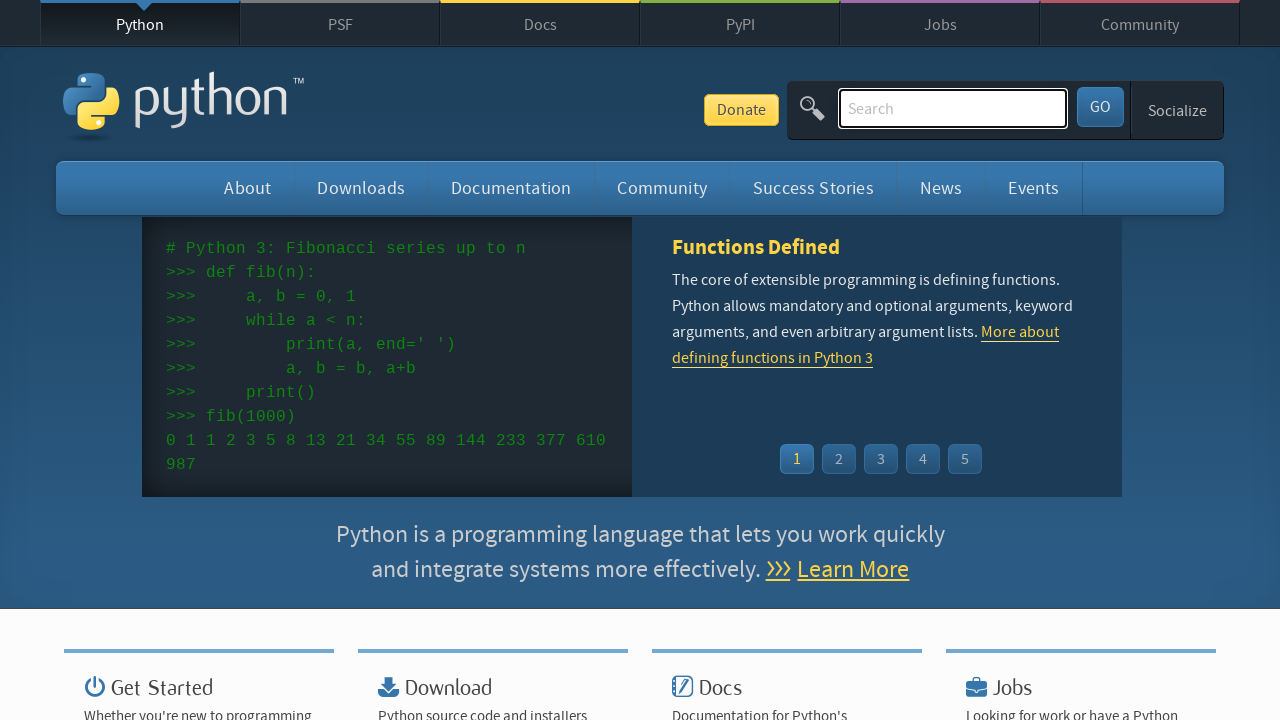

Entered 'pycon' into the search field on input[name='q']
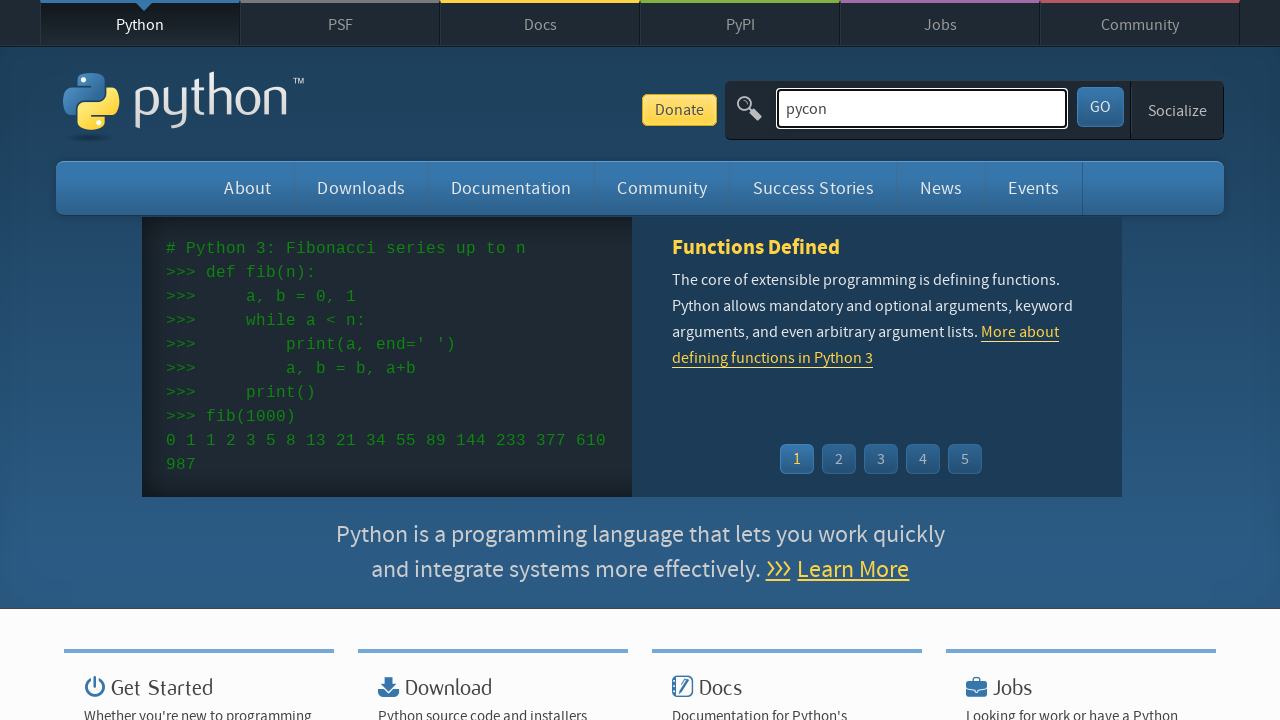

Submitted search by pressing Enter on input[name='q']
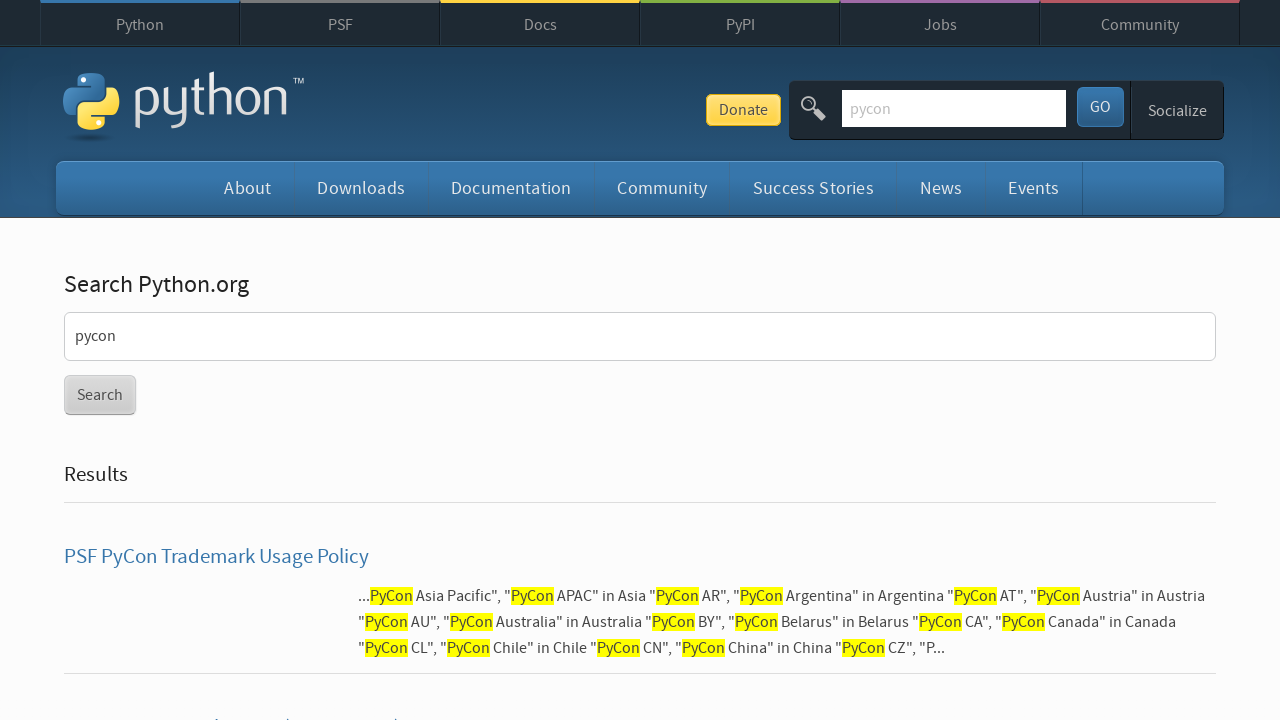

Waited for search results to load
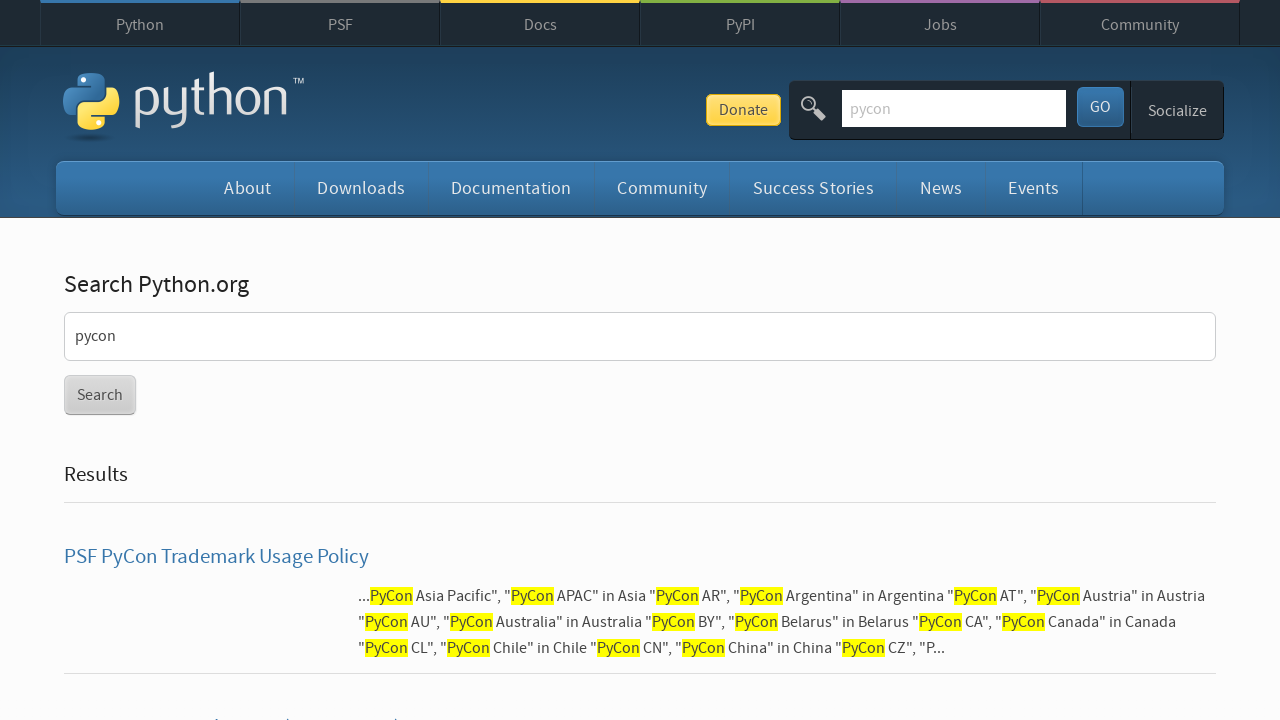

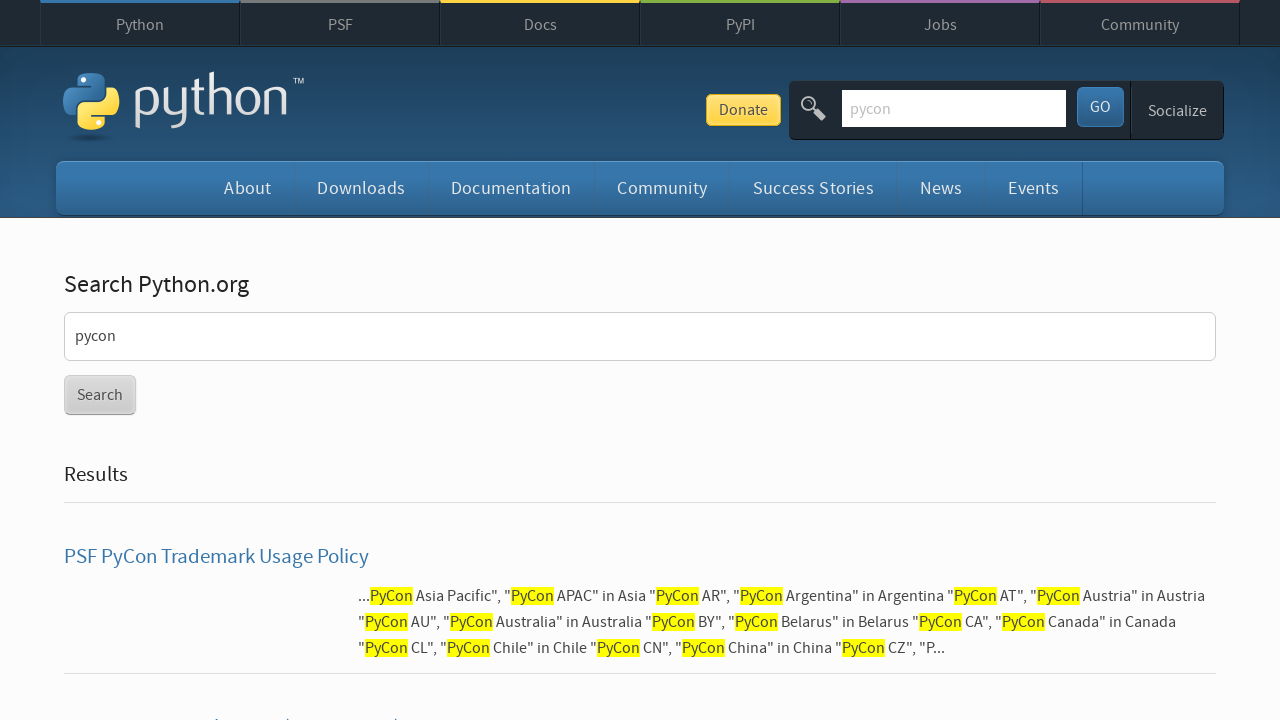